Navigates to a Japanese library website and clicks on a specific position on a canvas element

Starting URL: https://inagilib.sakura.ne.jp/

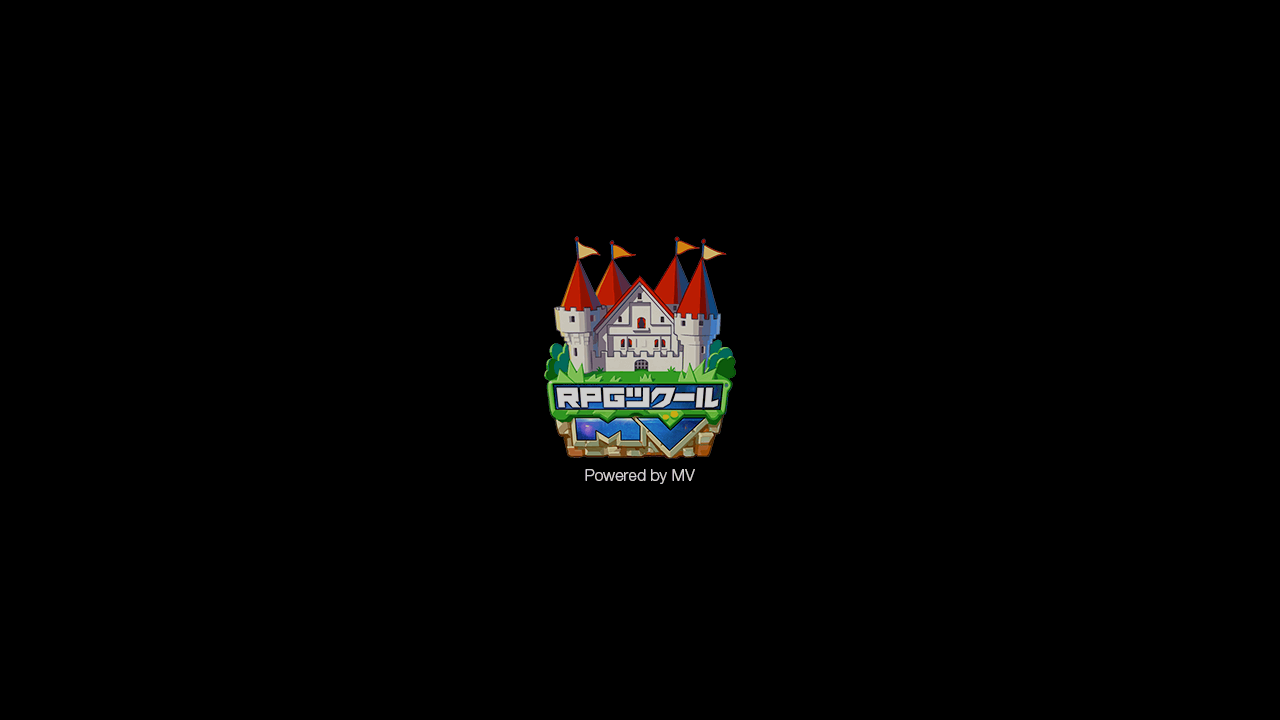

Navigated to Japanese library website
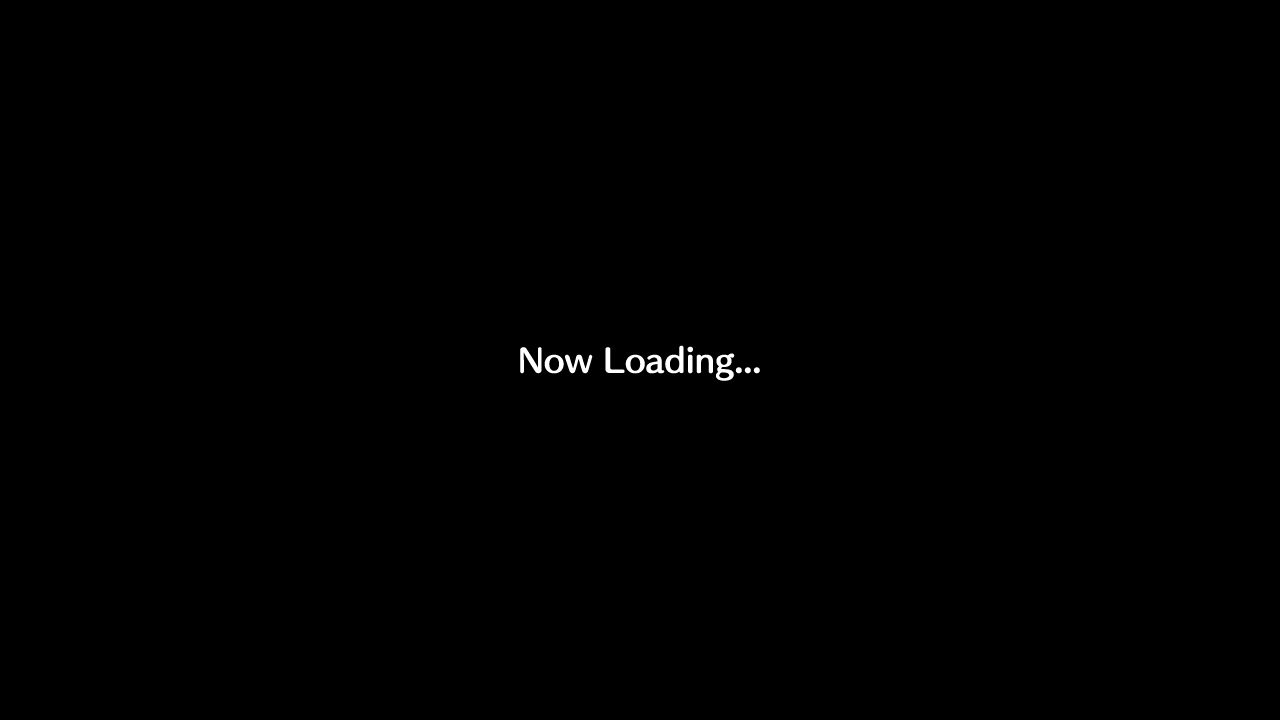

Clicked on canvas element at position (408, 425) at (640, 473) on #UpperCanvas
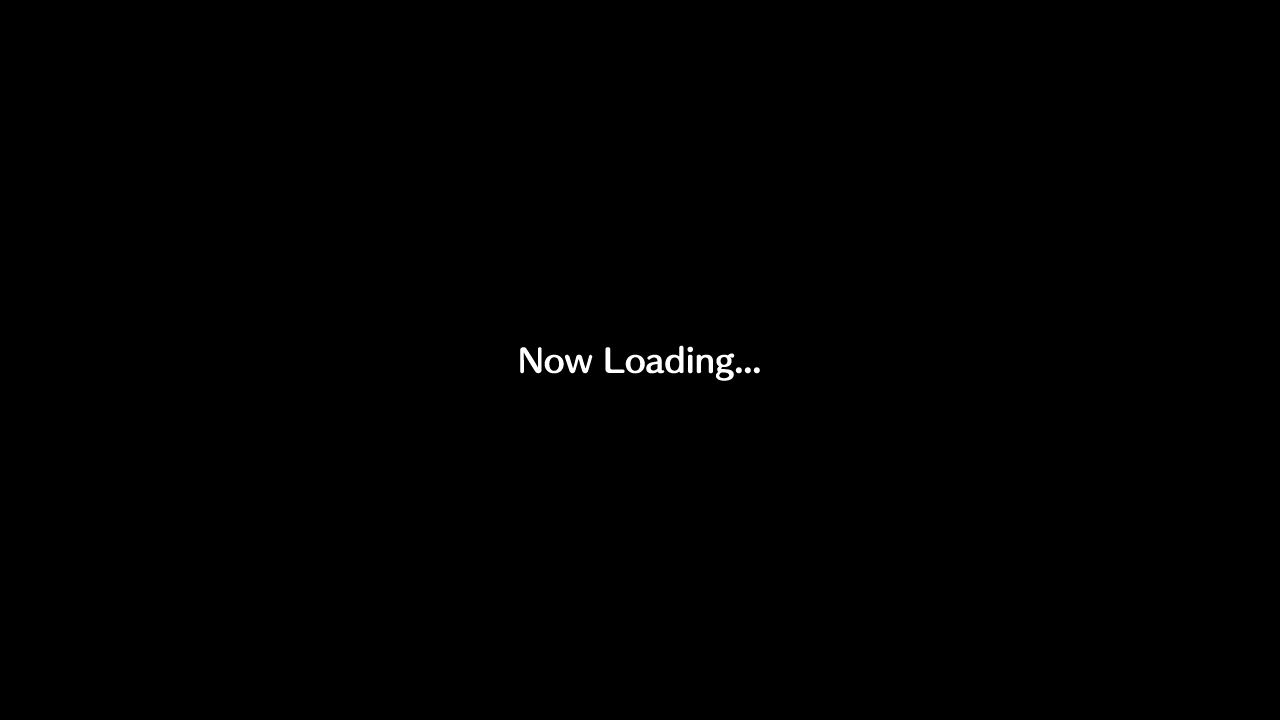

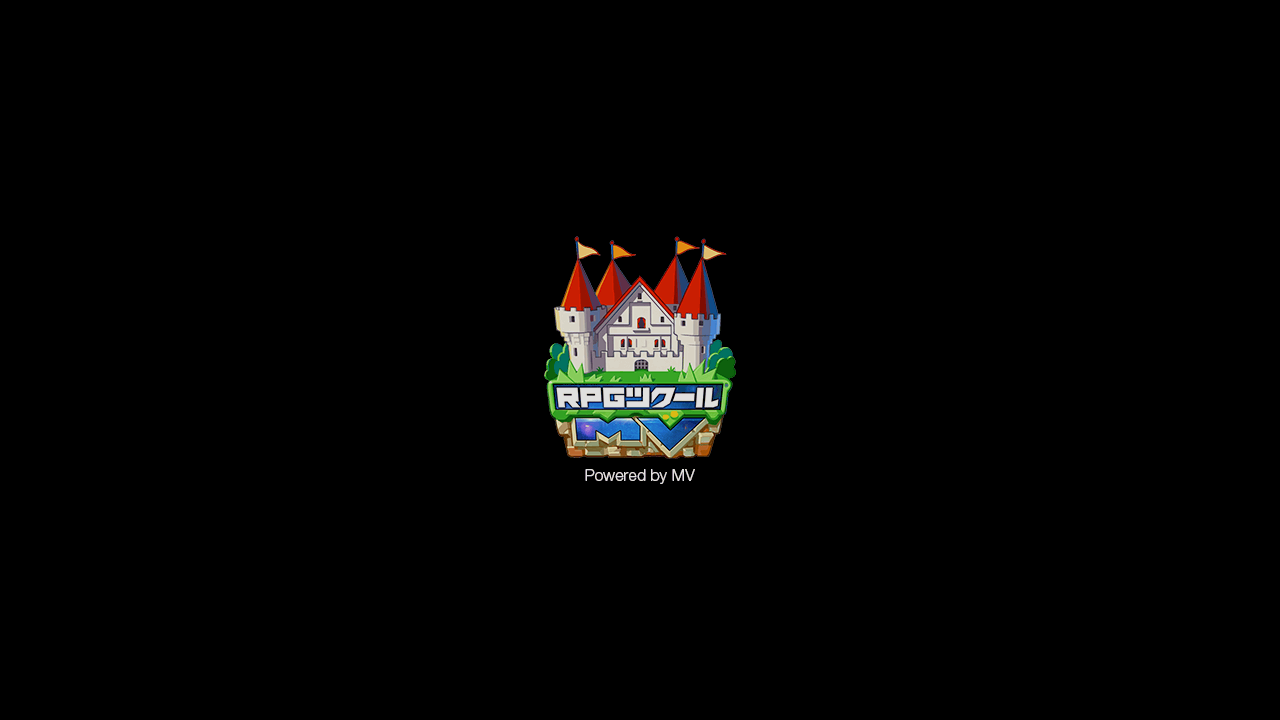